Tests phone number field validation with non-numeric input and verifies error message

Starting URL: https://www.mobicip.com/support

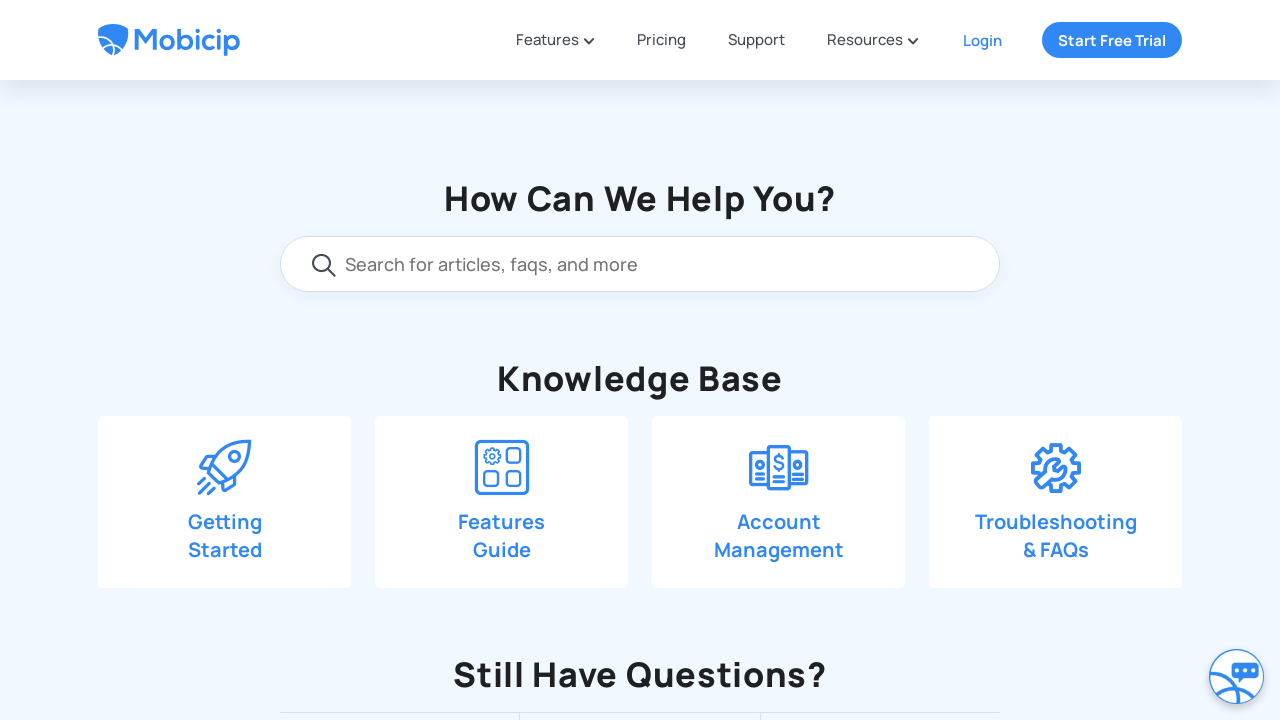

Scrolled down 550px to view contact form
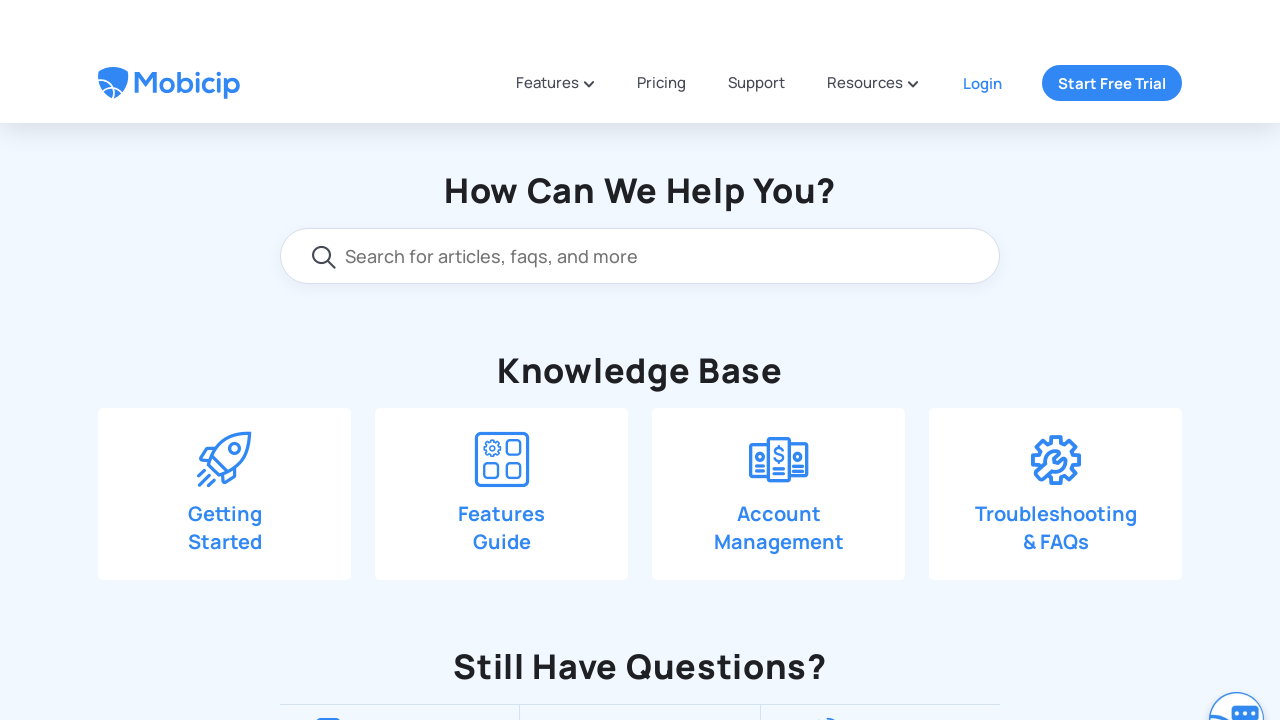

Clicked 'Drop us a line' button to open contact form at (663, 405) on xpath=//span[text()='Drop us a line']
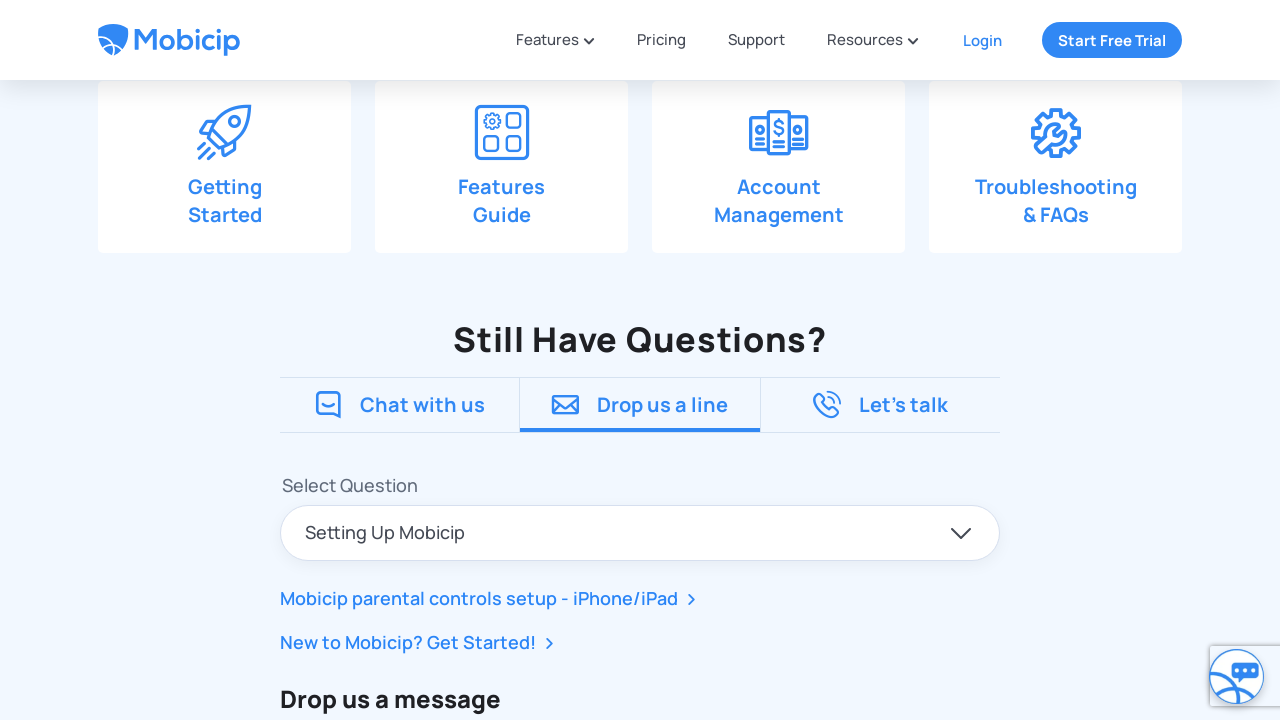

Cleared phone number field on input#contact_phone
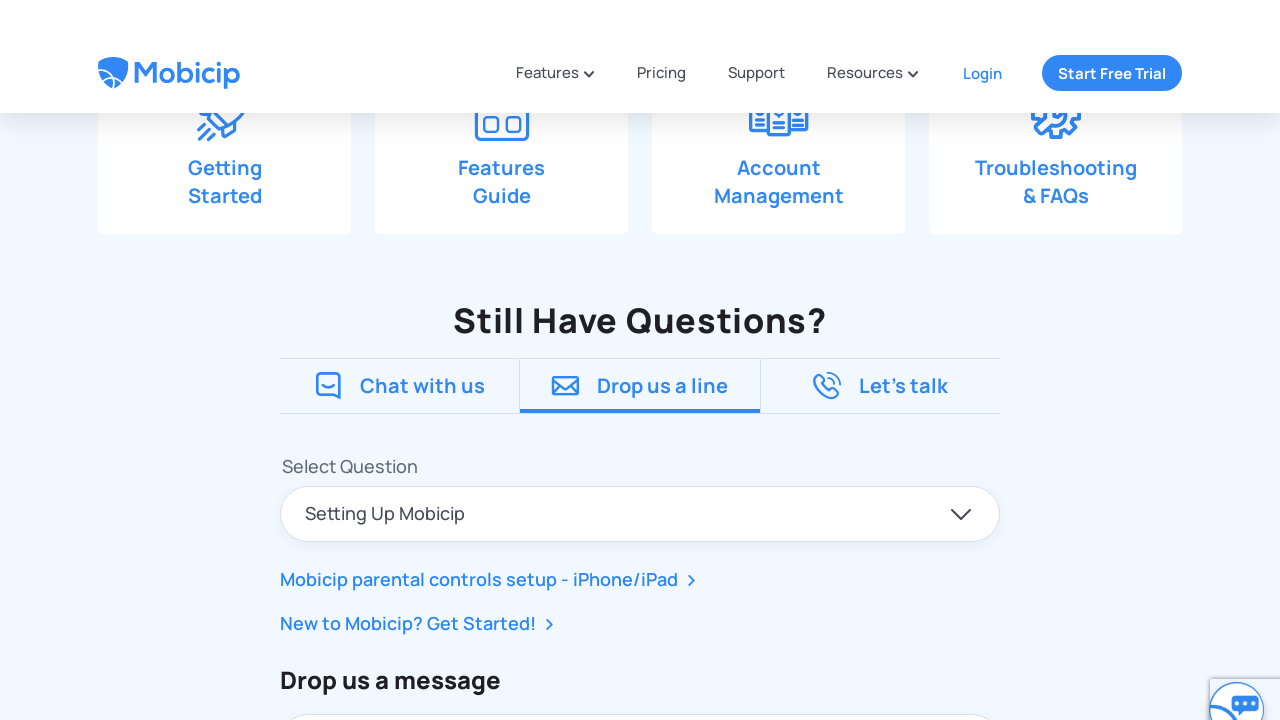

Filled phone field with non-numeric input 'abcd' on input#contact_phone
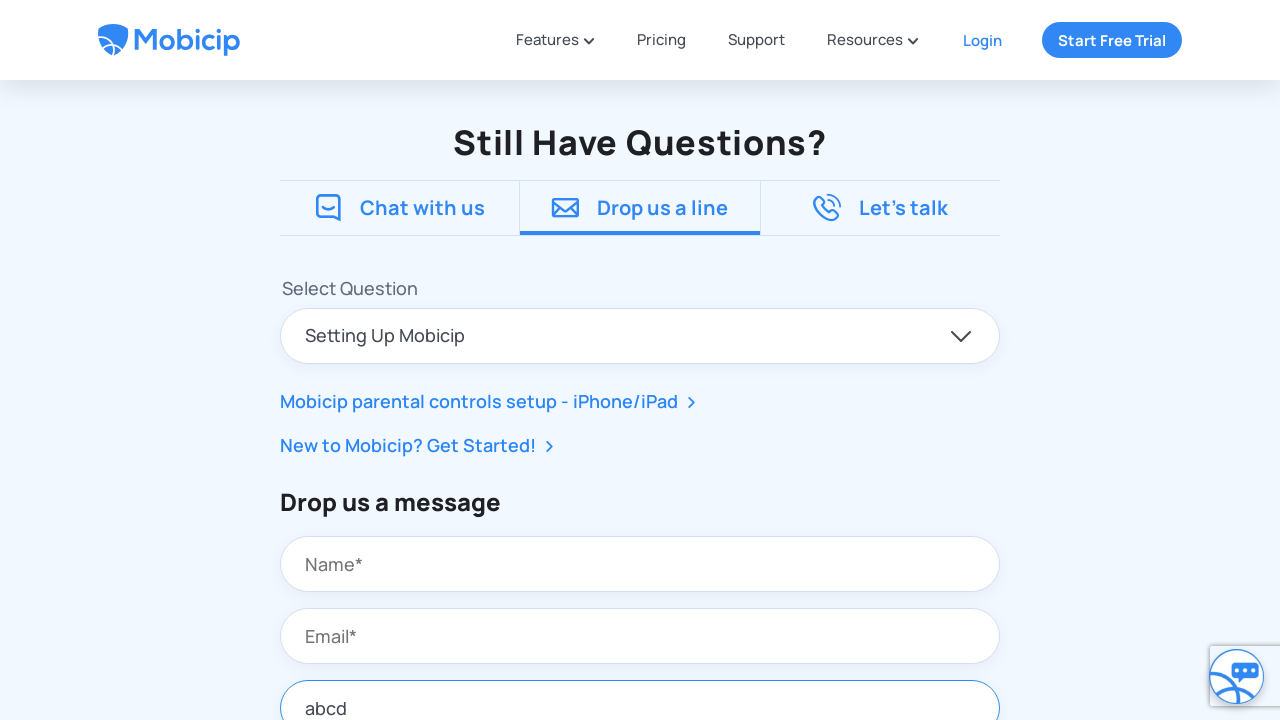

Scrolled down 350px to see submit button
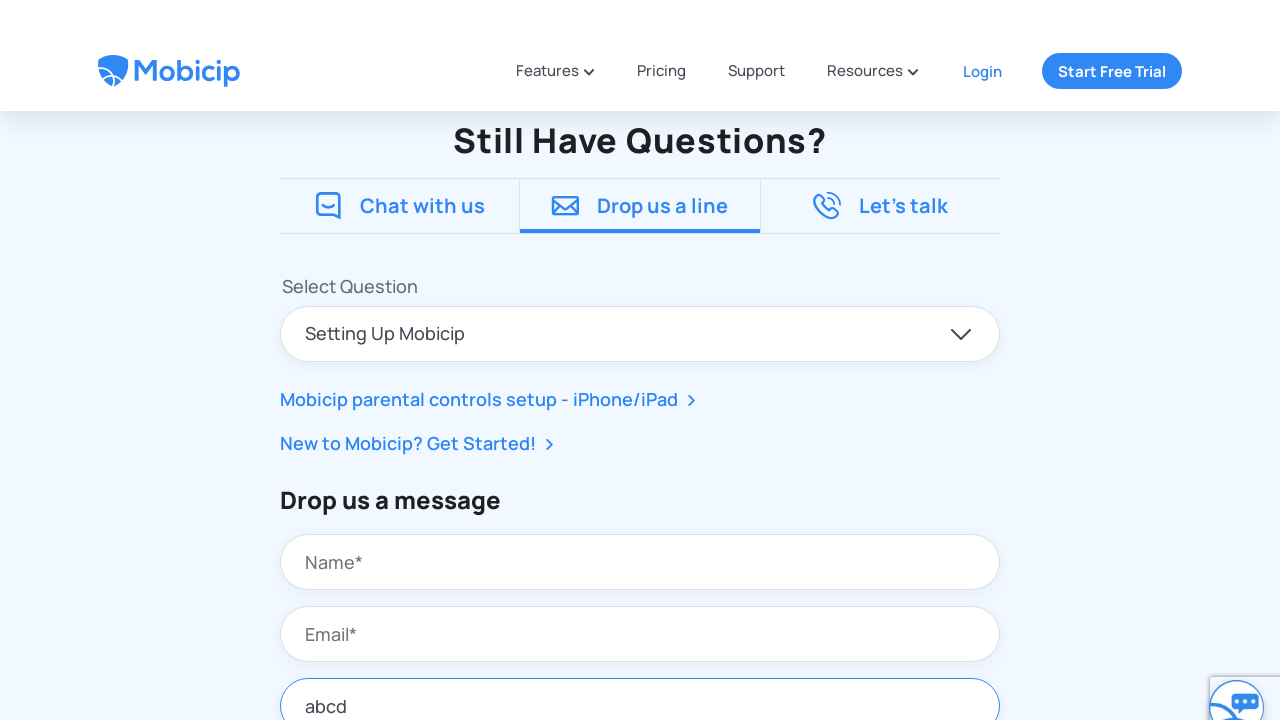

Clicked Submit button at (766, 692) on xpath=//button[text()='Submit']
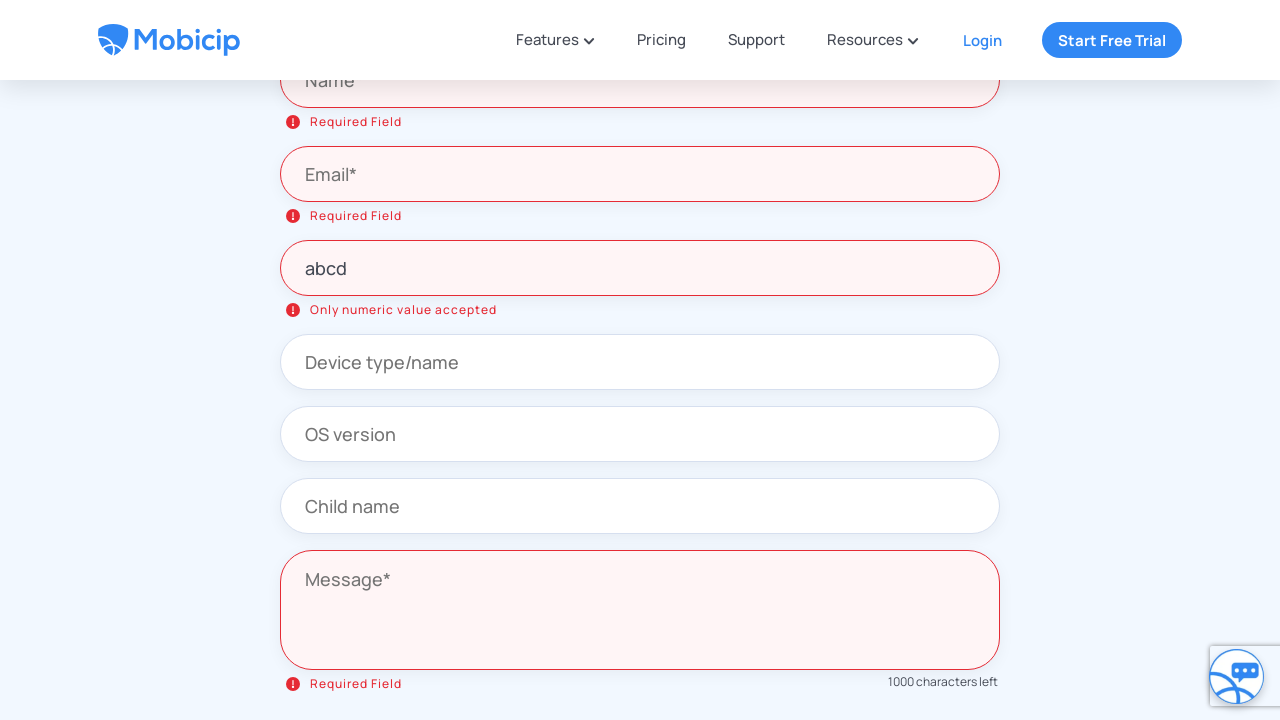

Scrolled back up 350px
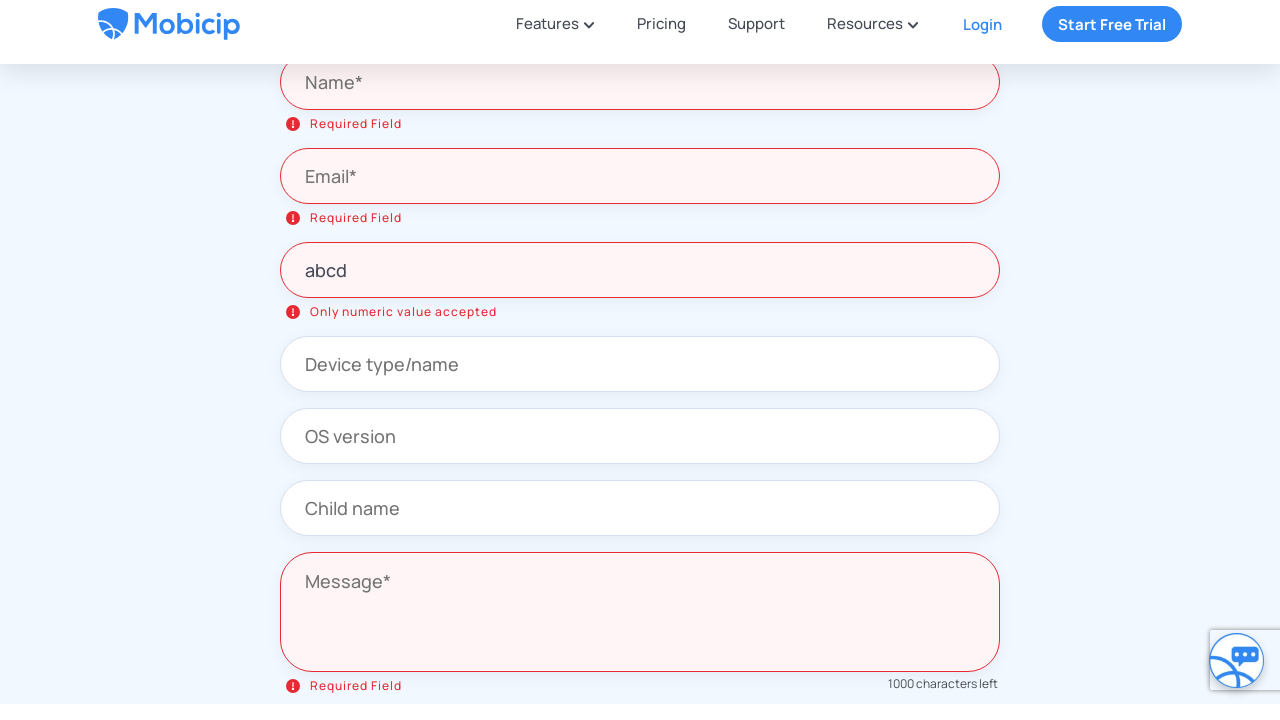

Verified error message 'Only numeric value accepted' appeared
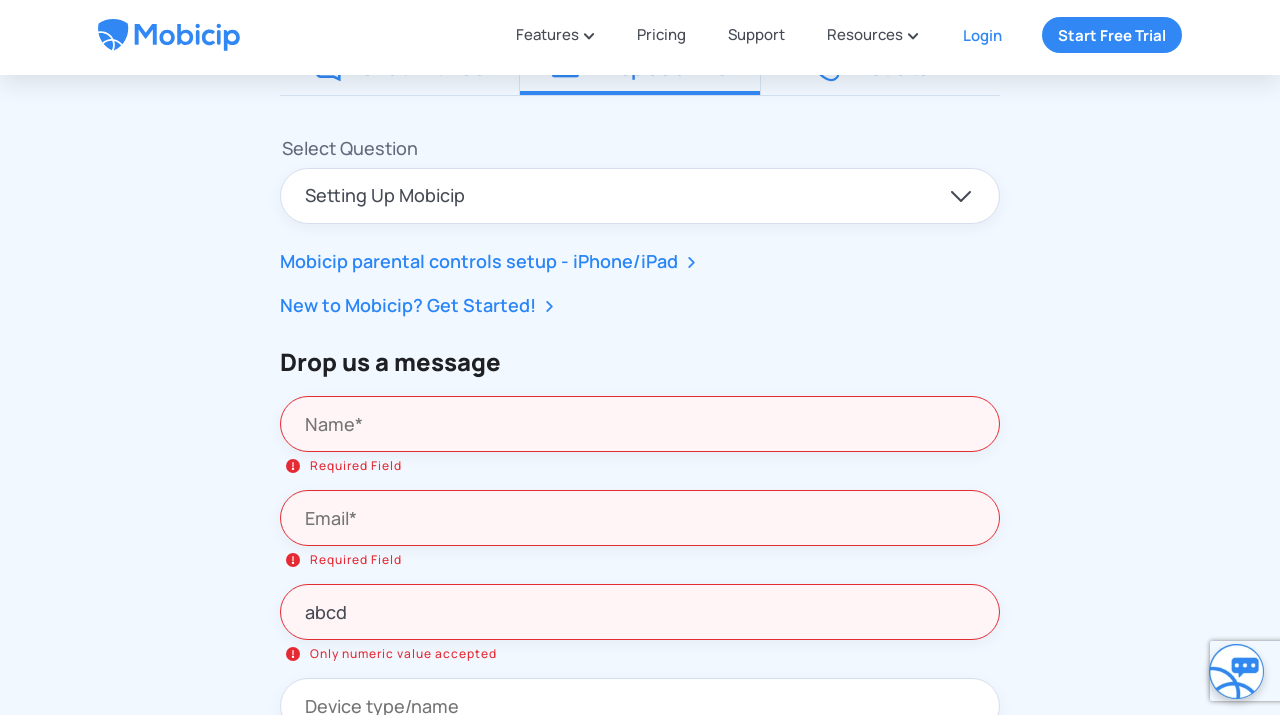

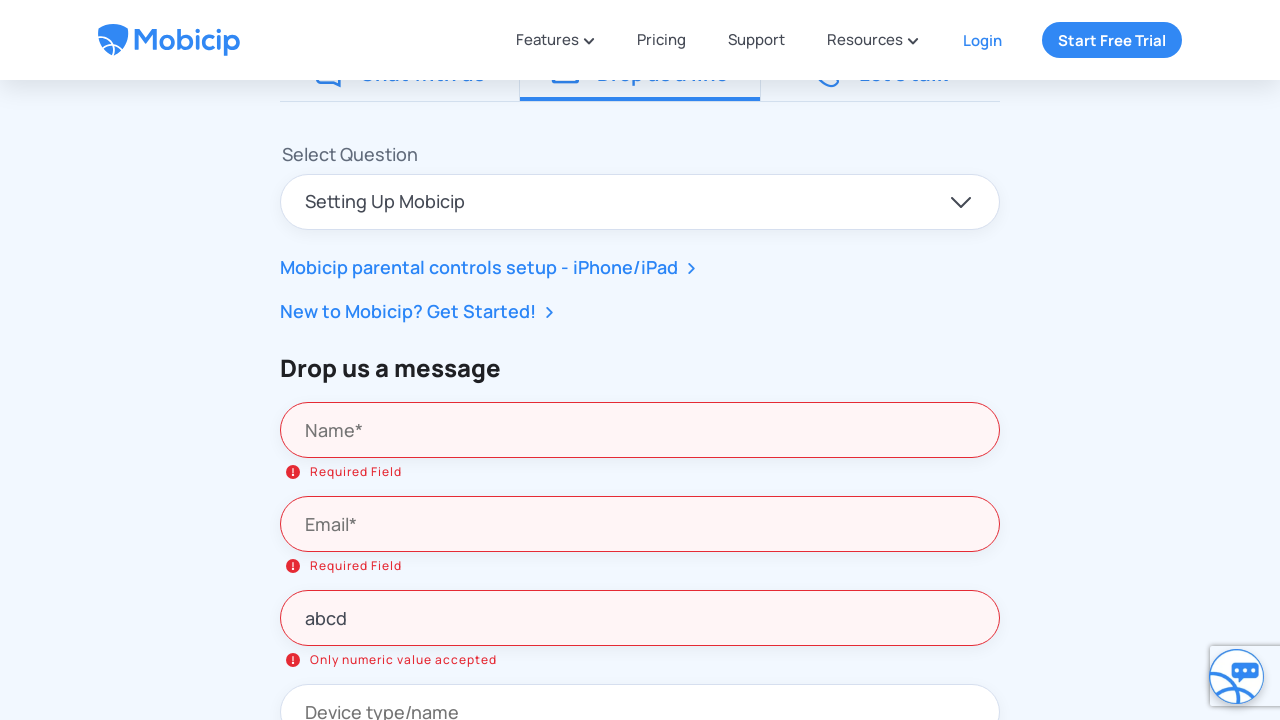